Tests the scientific calculator functionality by clicking number buttons and an operator to perform a calculation, then verifies the result

Starting URL: https://www.calculator.net/

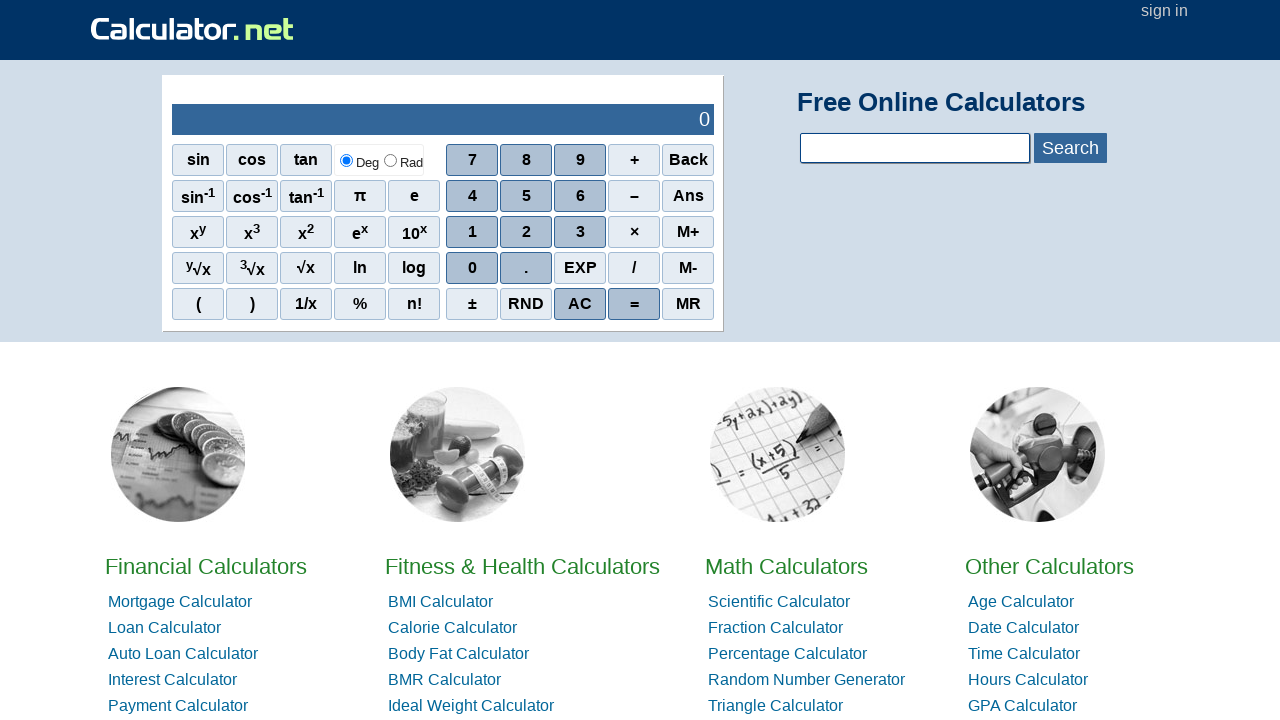

Clicked first number button in scientific calculator at (580, 160) on xpath=//*[@id='sciout']/tbody/tr[2]/td[2]/div/div[1]/span[3]
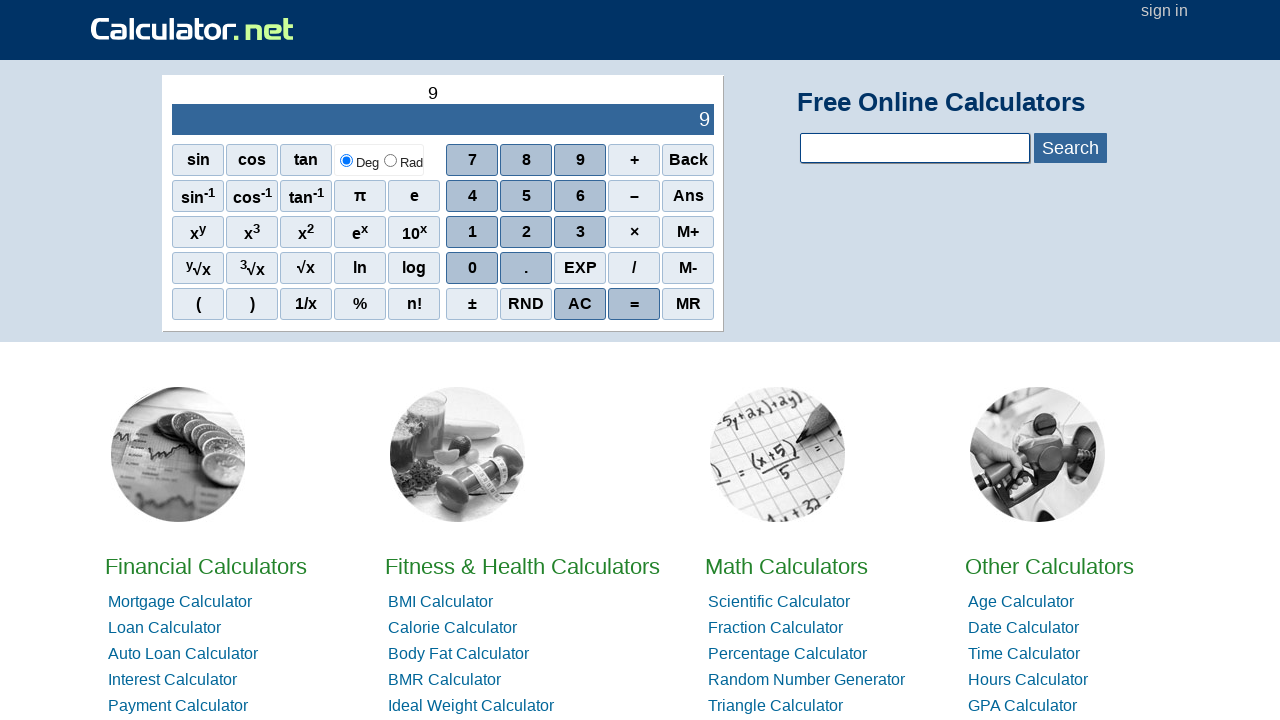

Clicked second number button in scientific calculator at (634, 160) on xpath=//*[@id='sciout']/tbody/tr[2]/td[2]/div/div[1]/span[4]
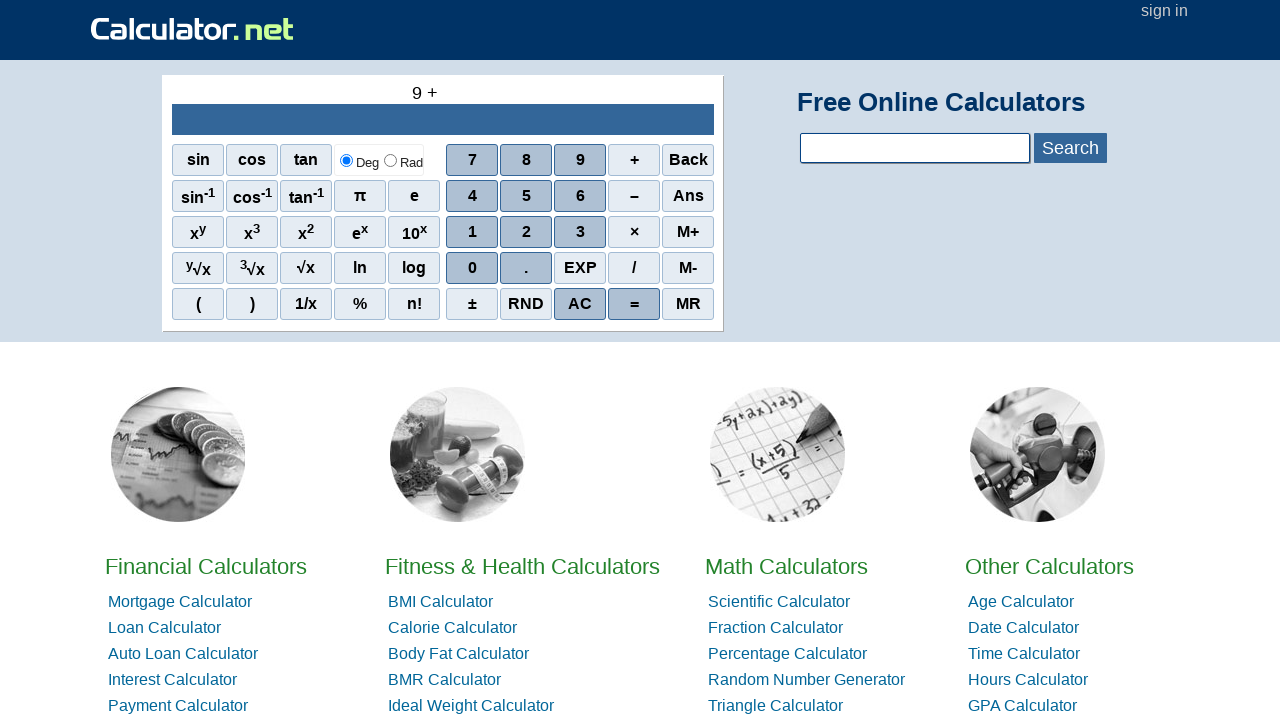

Clicked third number button in scientific calculator at (580, 160) on xpath=//*[@id='sciout']/tbody/tr[2]/td[2]/div/div[1]/span[3]
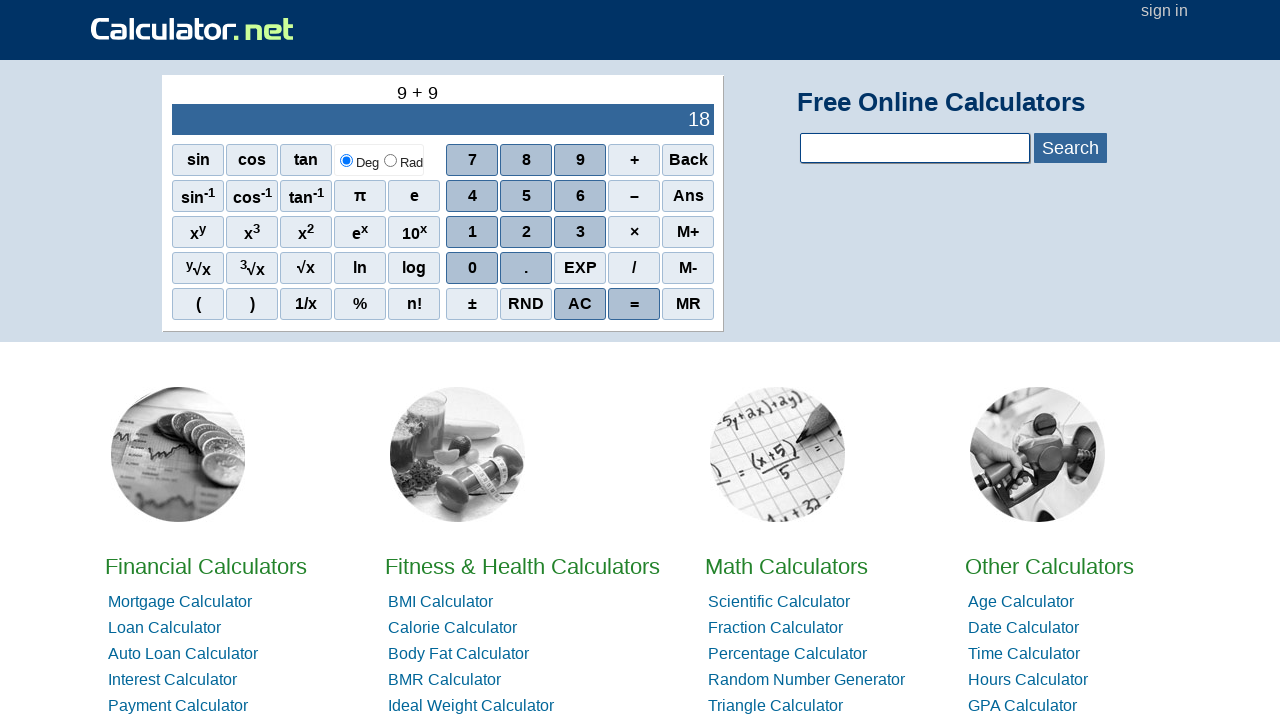

Clicked operator/equals button to perform calculation at (634, 304) on xpath=//*[@id='sciout']/tbody/tr[2]/td[2]/div/div[5]/span[4]
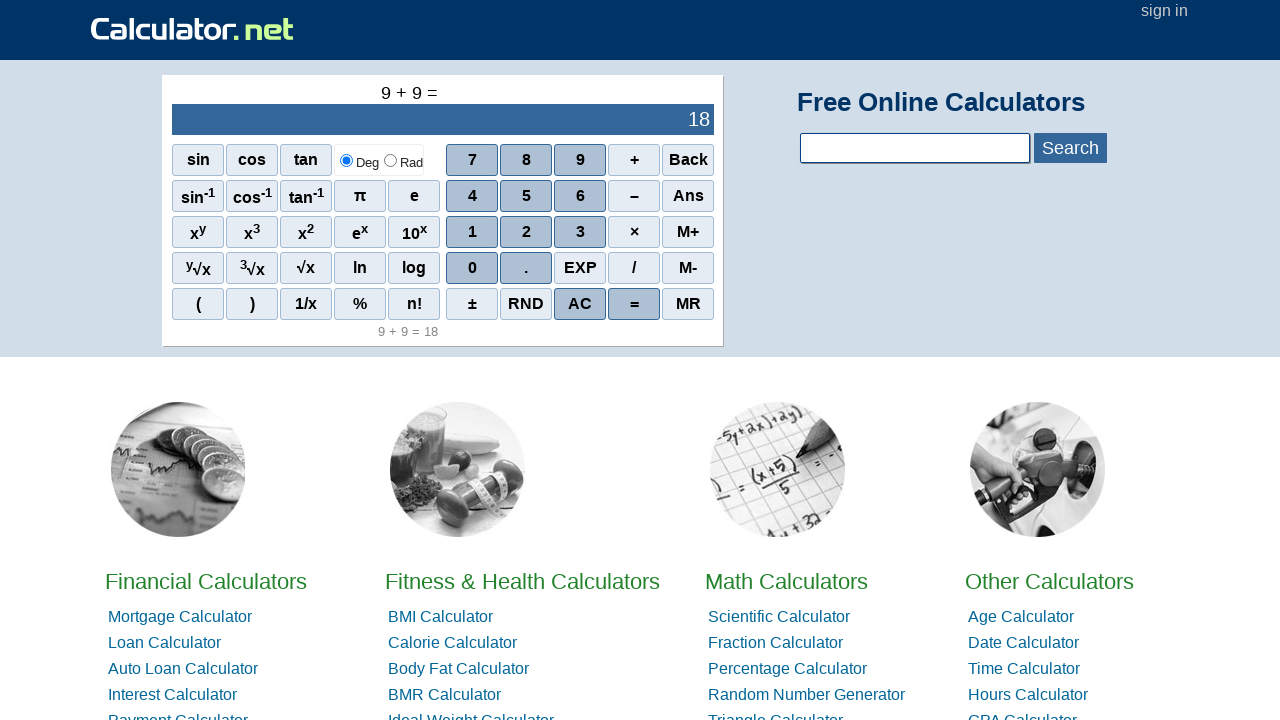

Waited for calculator output to be available
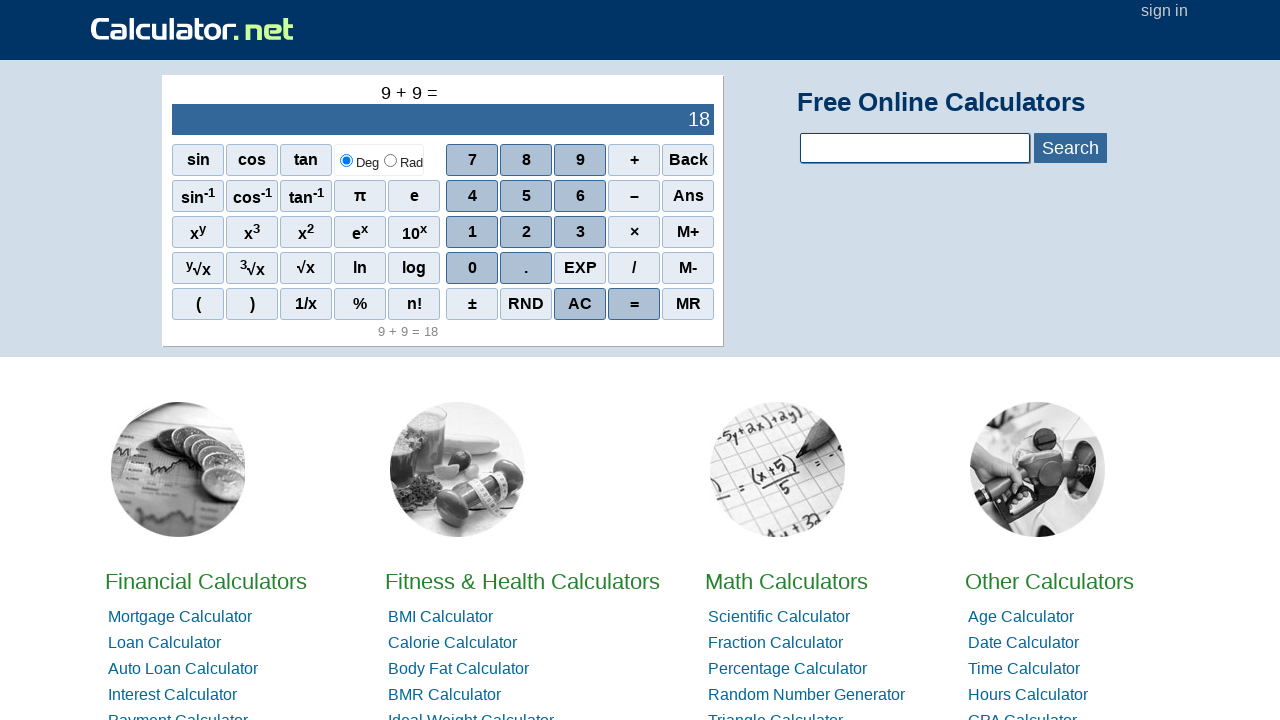

Retrieved calculator result from output element
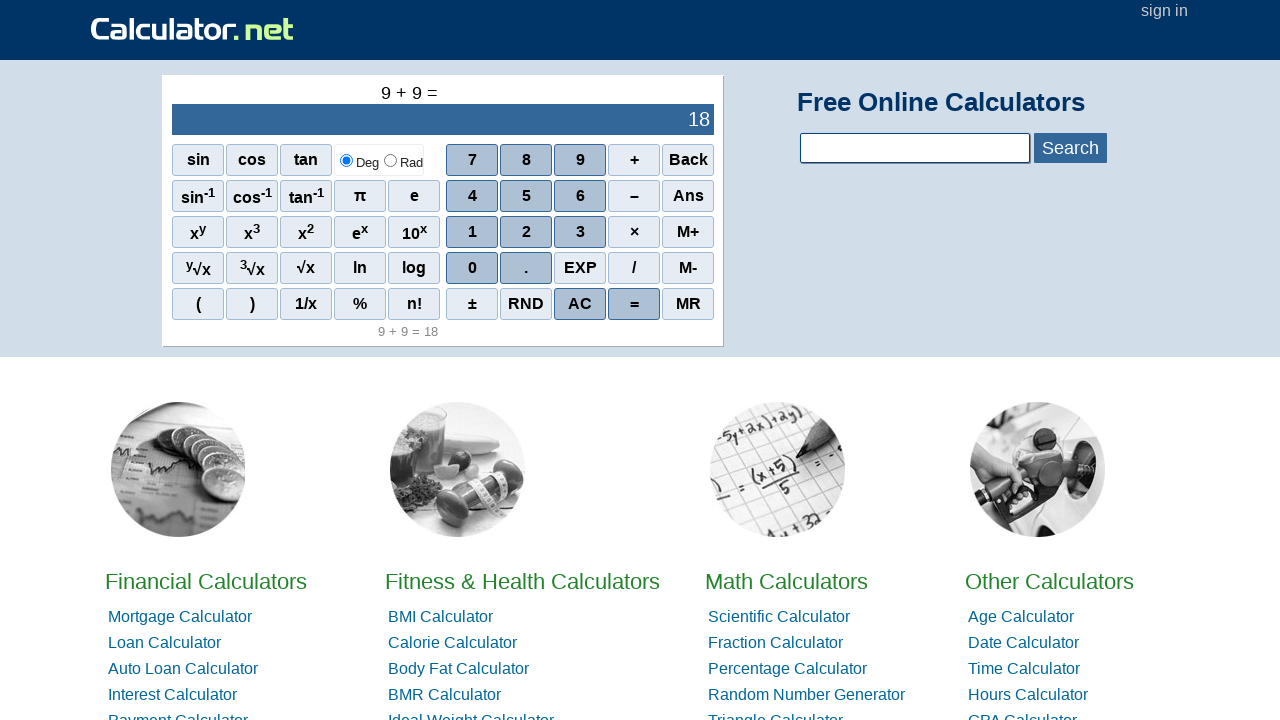

Verified calculation result equals 18
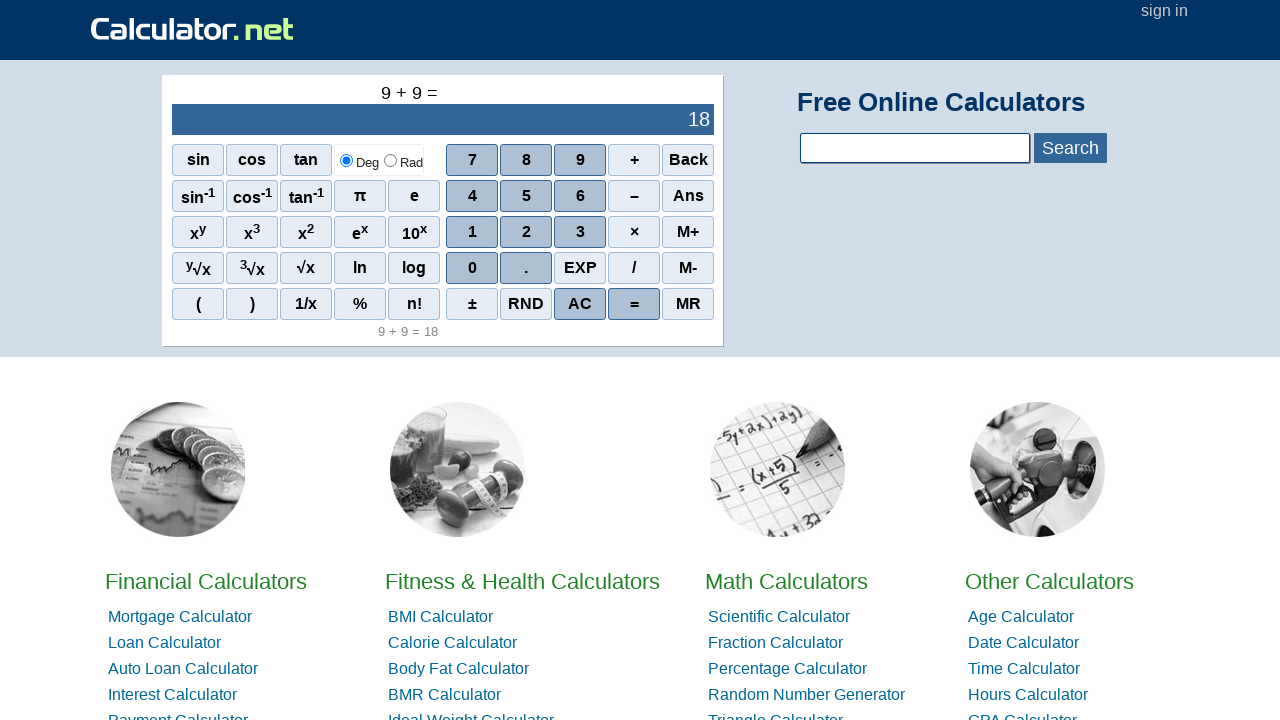

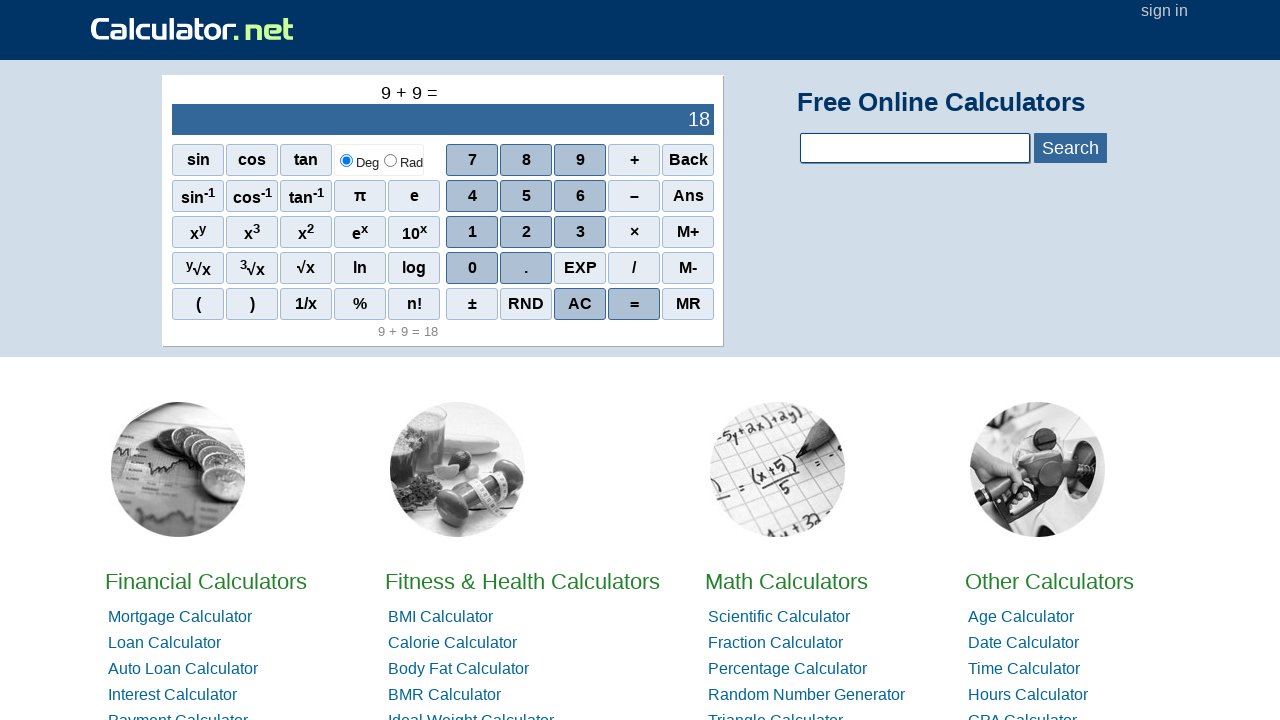